Navigates to a test automation practice page, scrolls to a table element, and verifies the table structure by counting rows and columns

Starting URL: https://testautomationpractice.blogspot.com/

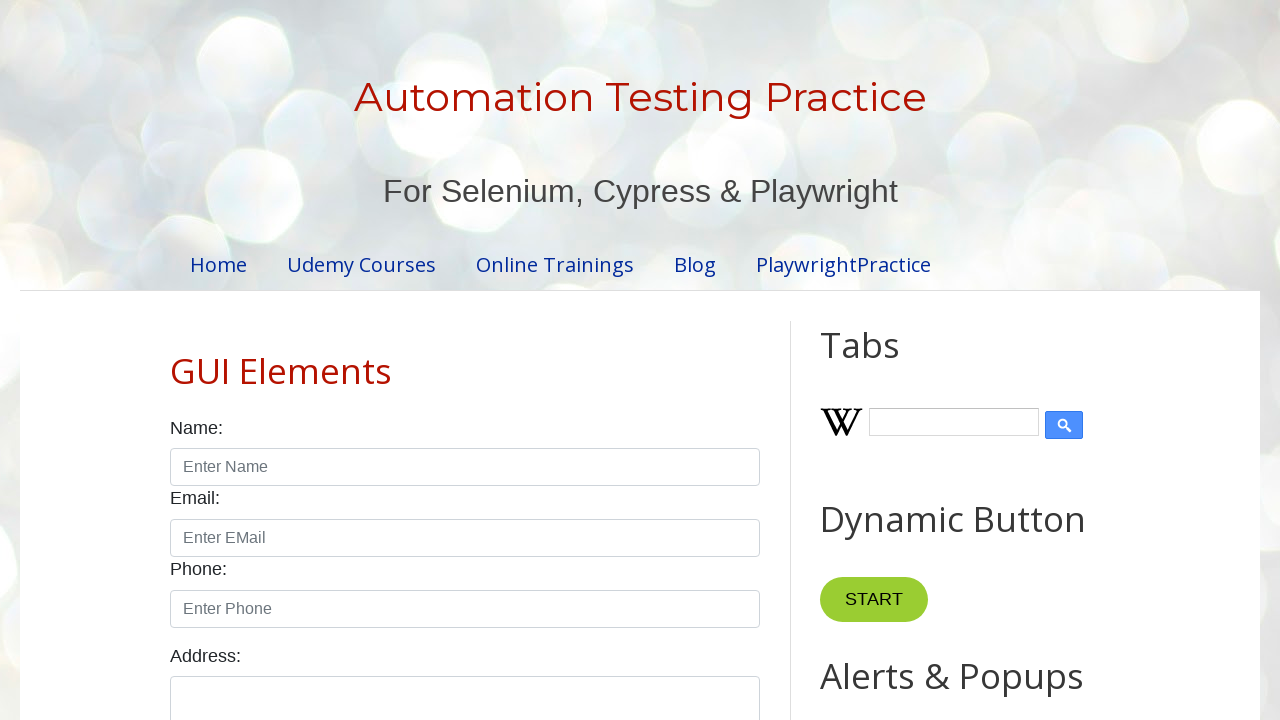

Scrolled to table element div#HTML1
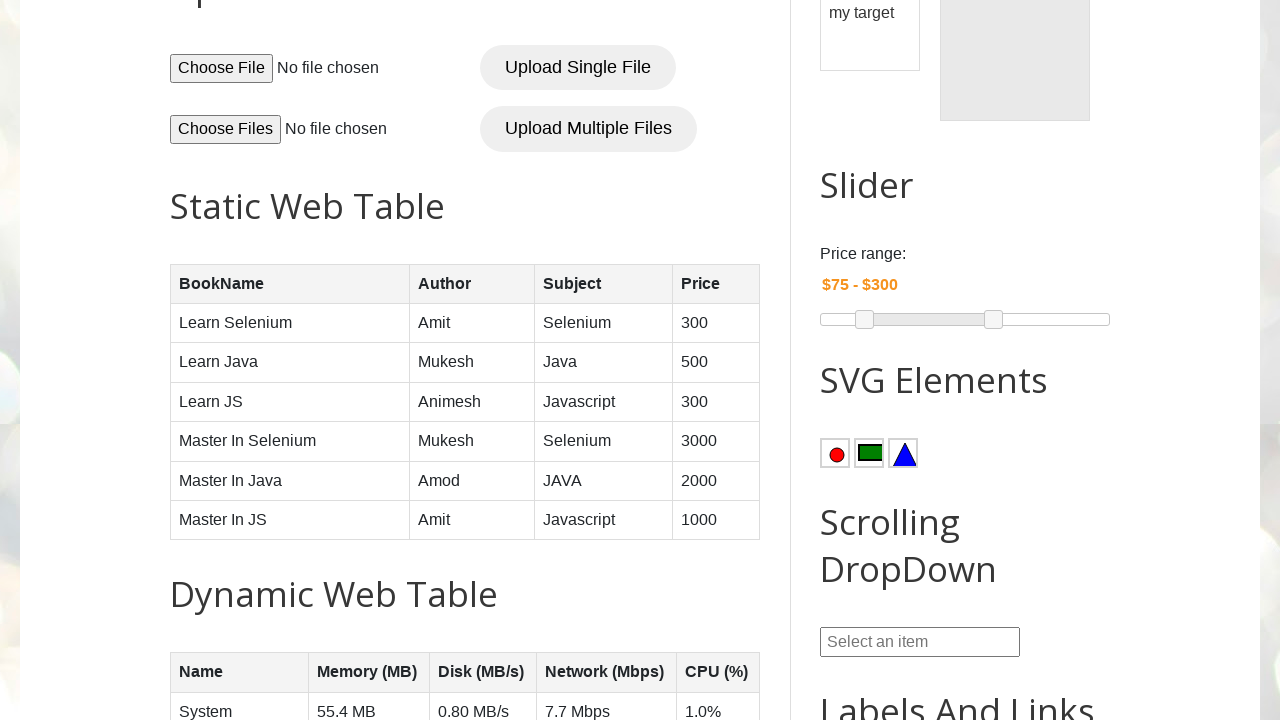

Located table rows using XPath selector
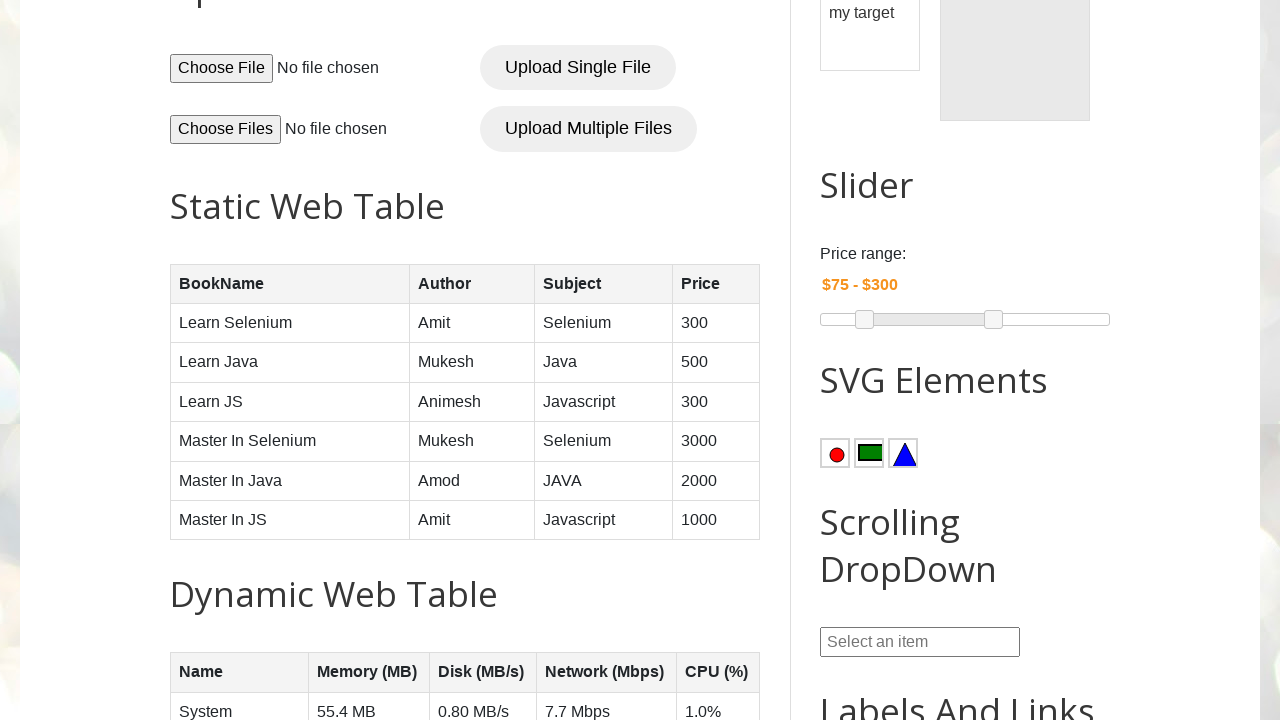

Located table columns using XPath selector
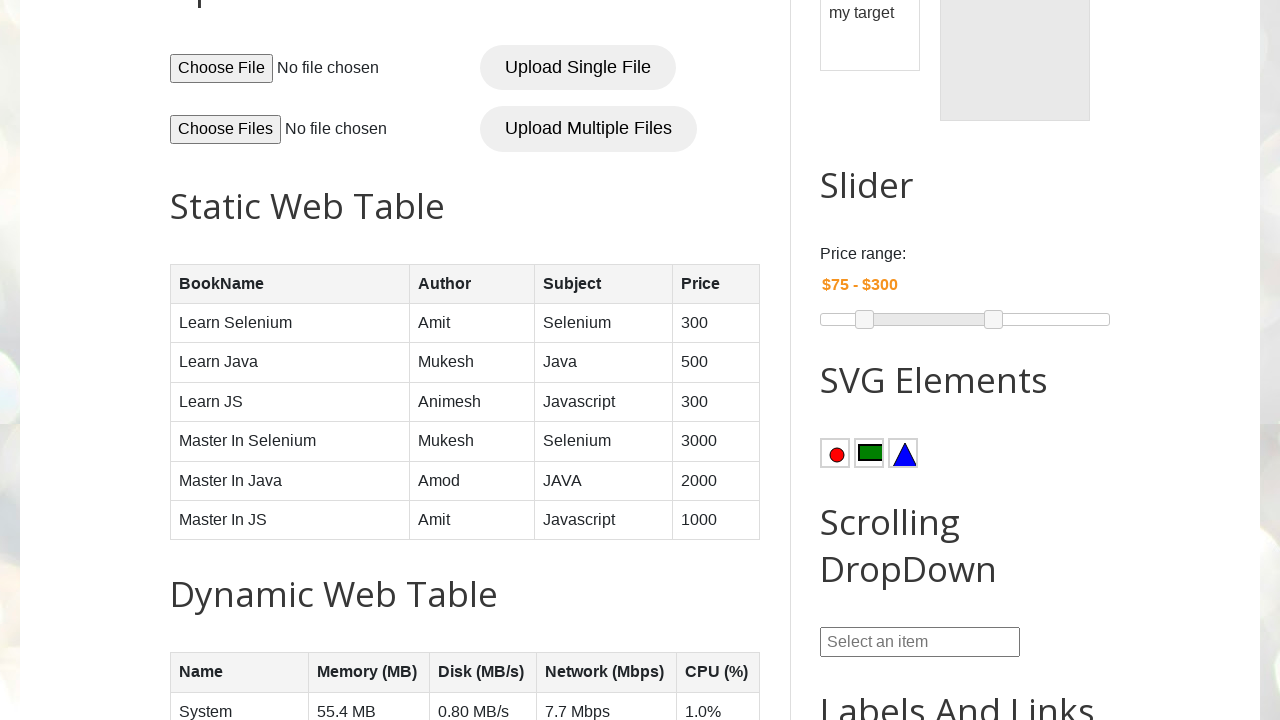

Waited for BookTable to be visible
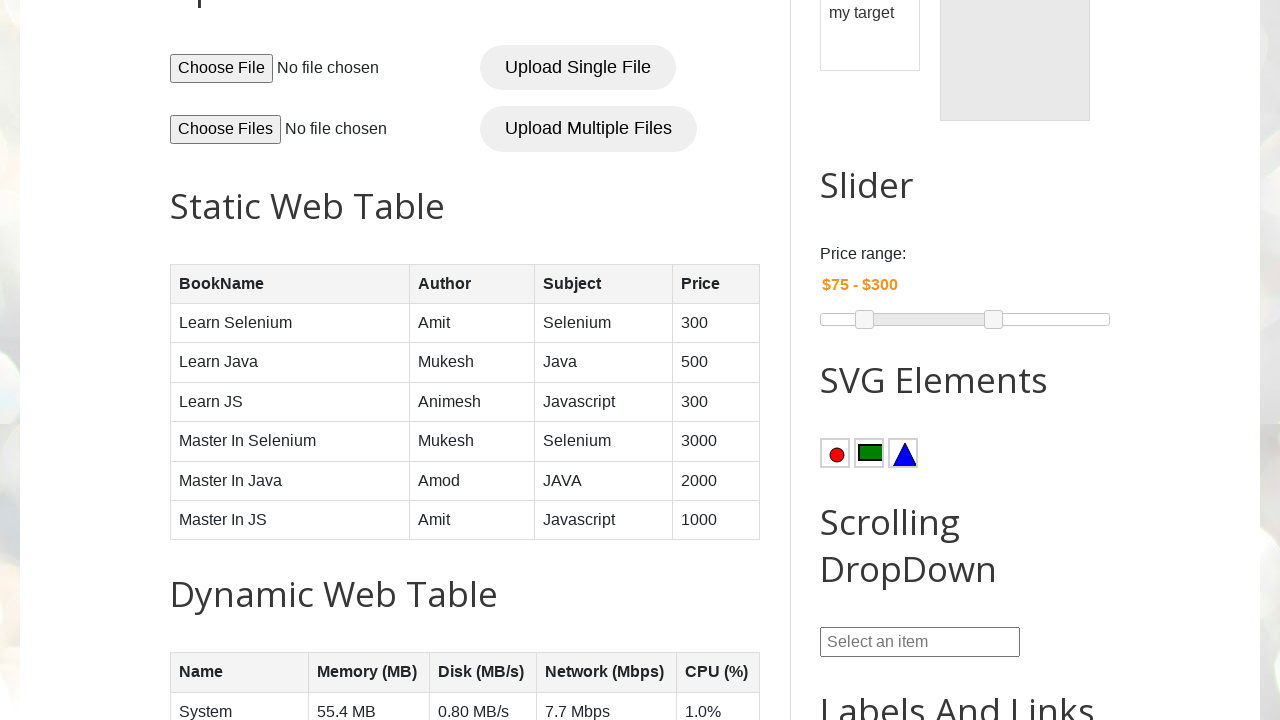

Counted table rows: 7 rows found
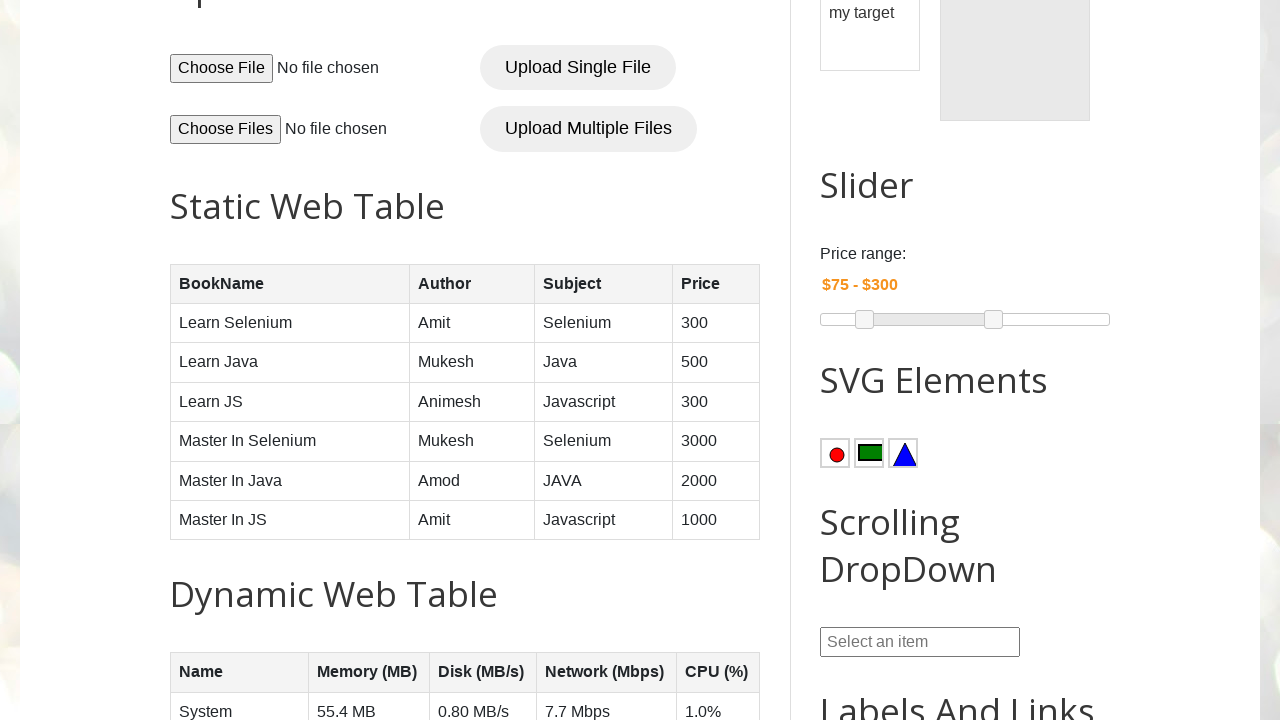

Counted table columns: 4 columns found
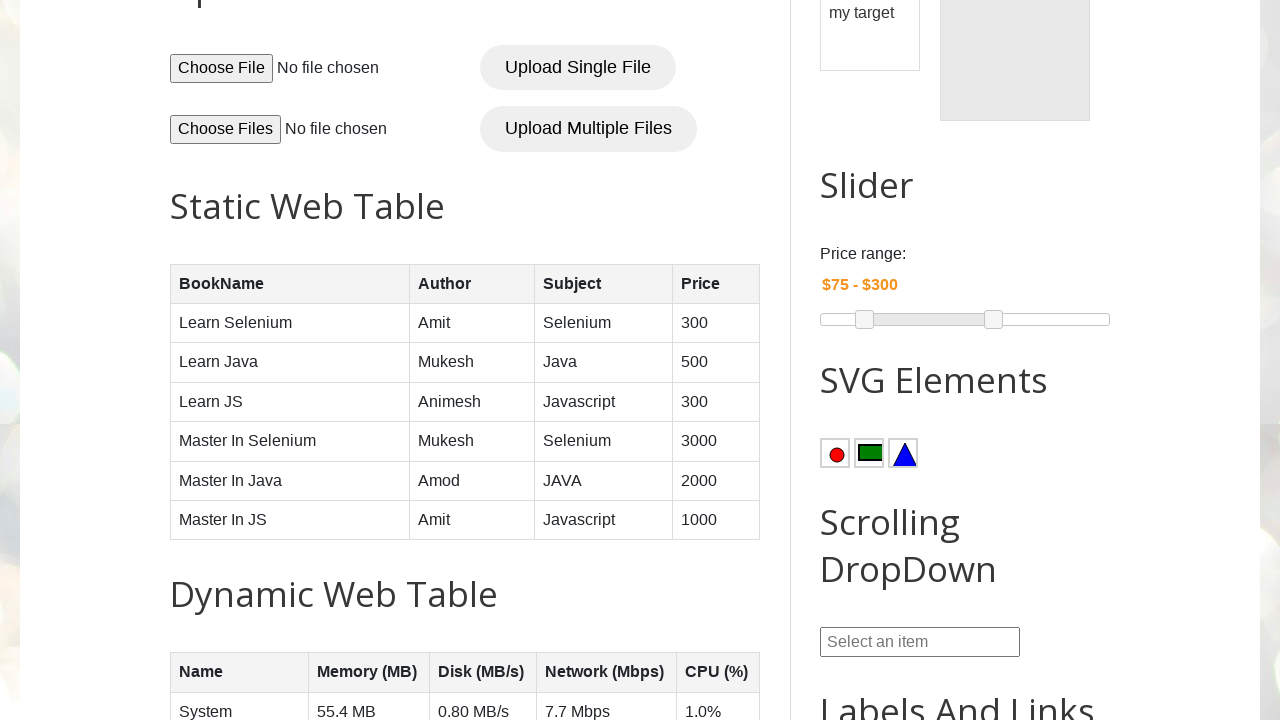

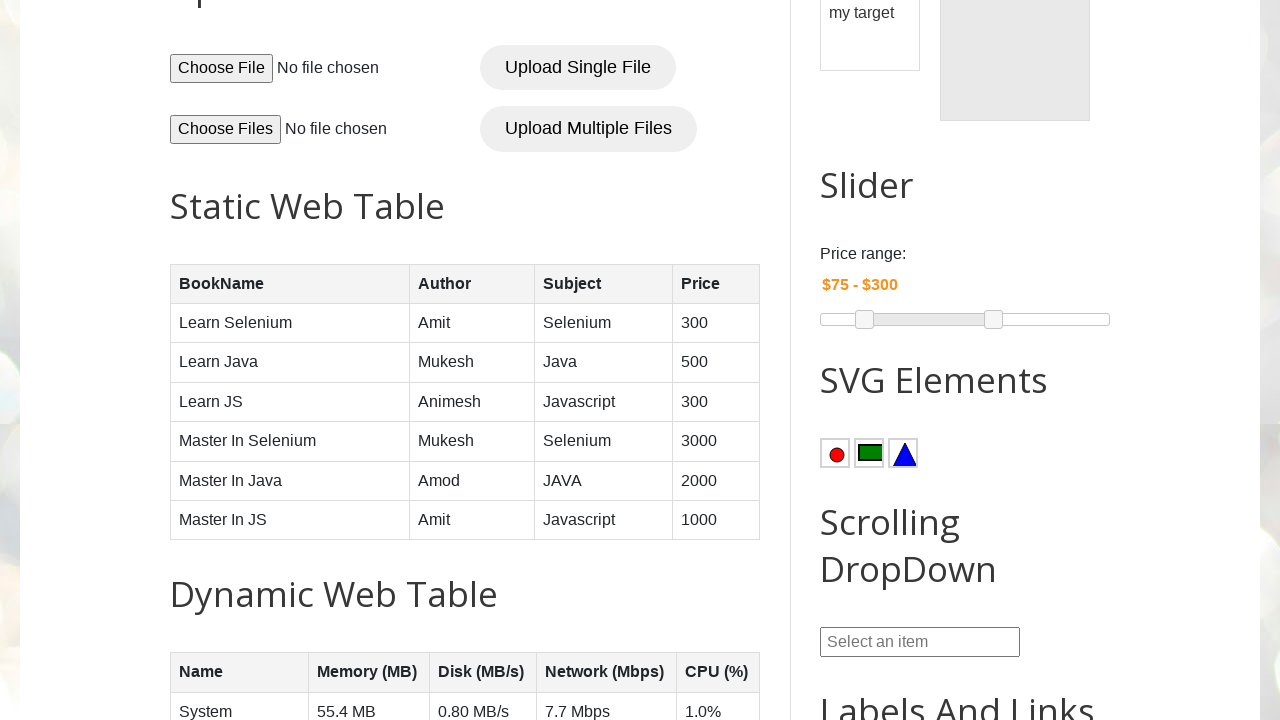